Tests the "Load More" pagination functionality on a content feed page by repeatedly clicking the Load More button to load additional content until no more content is available or a limit is reached.

Starting URL: https://warroom.org/content-feed/

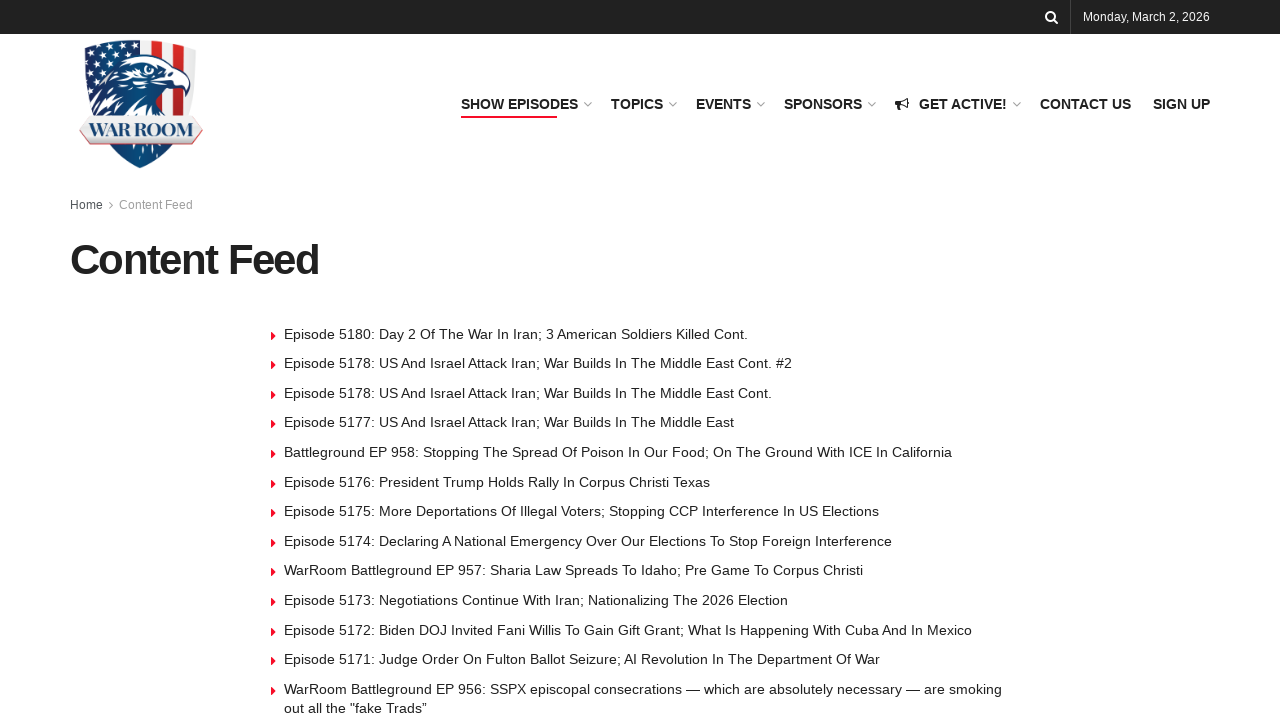

Load More button is visible
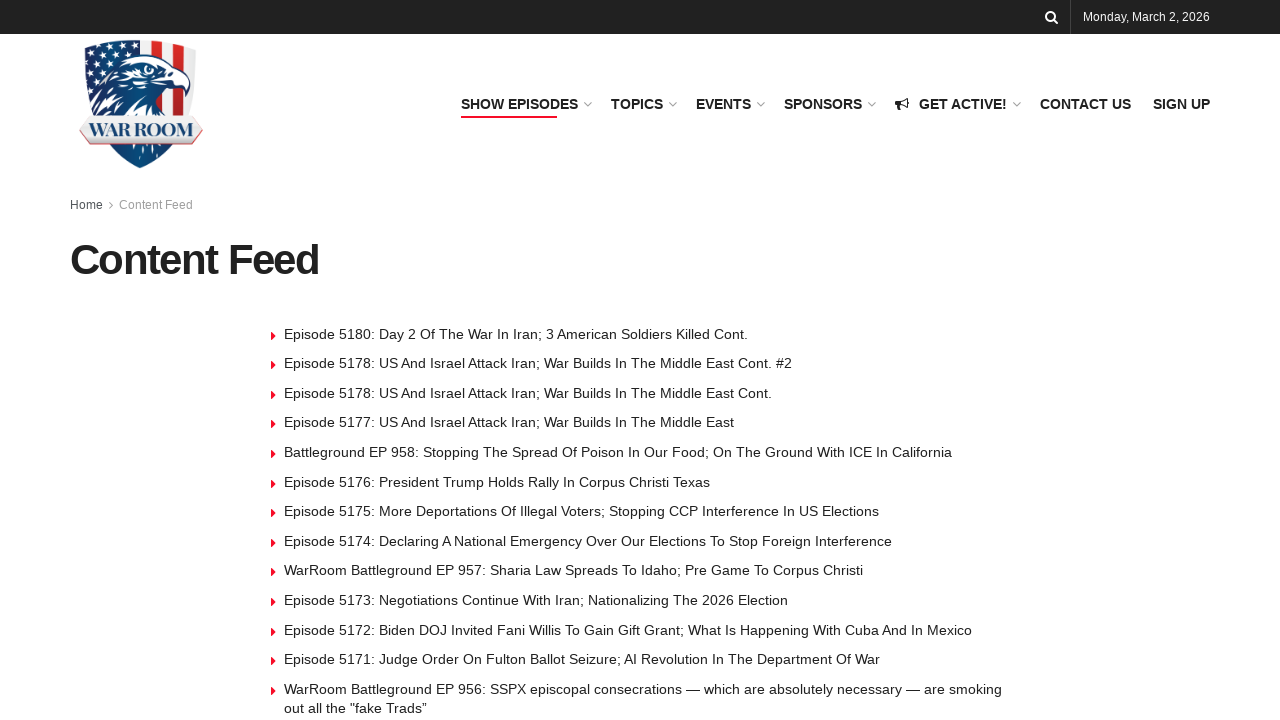

Clicked Load More button (click 1) at (640, 377) on a:has-text("Load More")
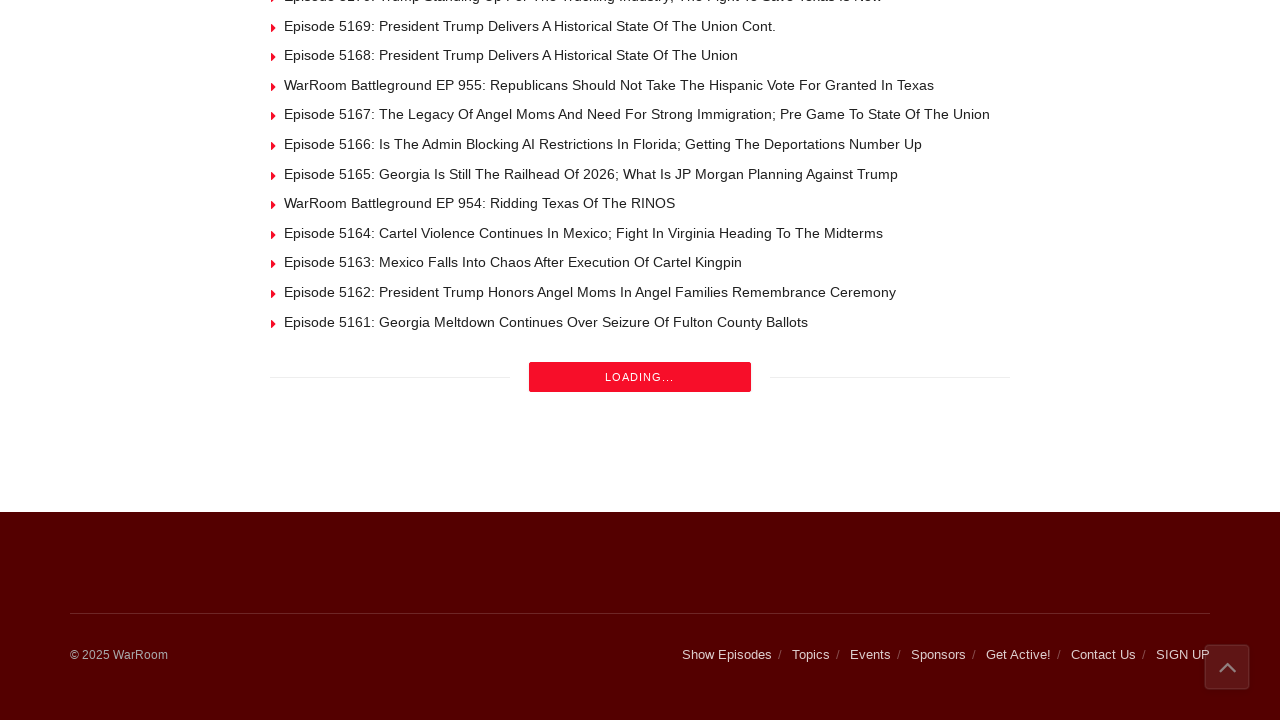

Waited 3 seconds for content to load
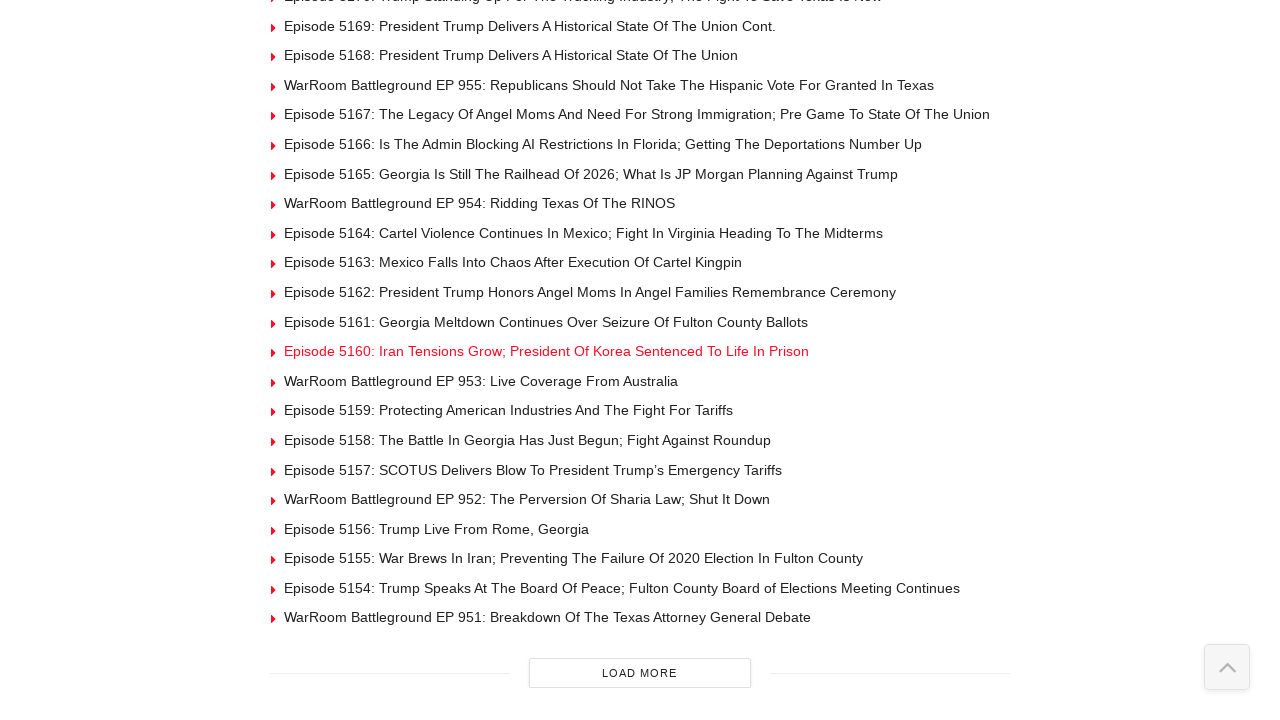

Load More button is visible
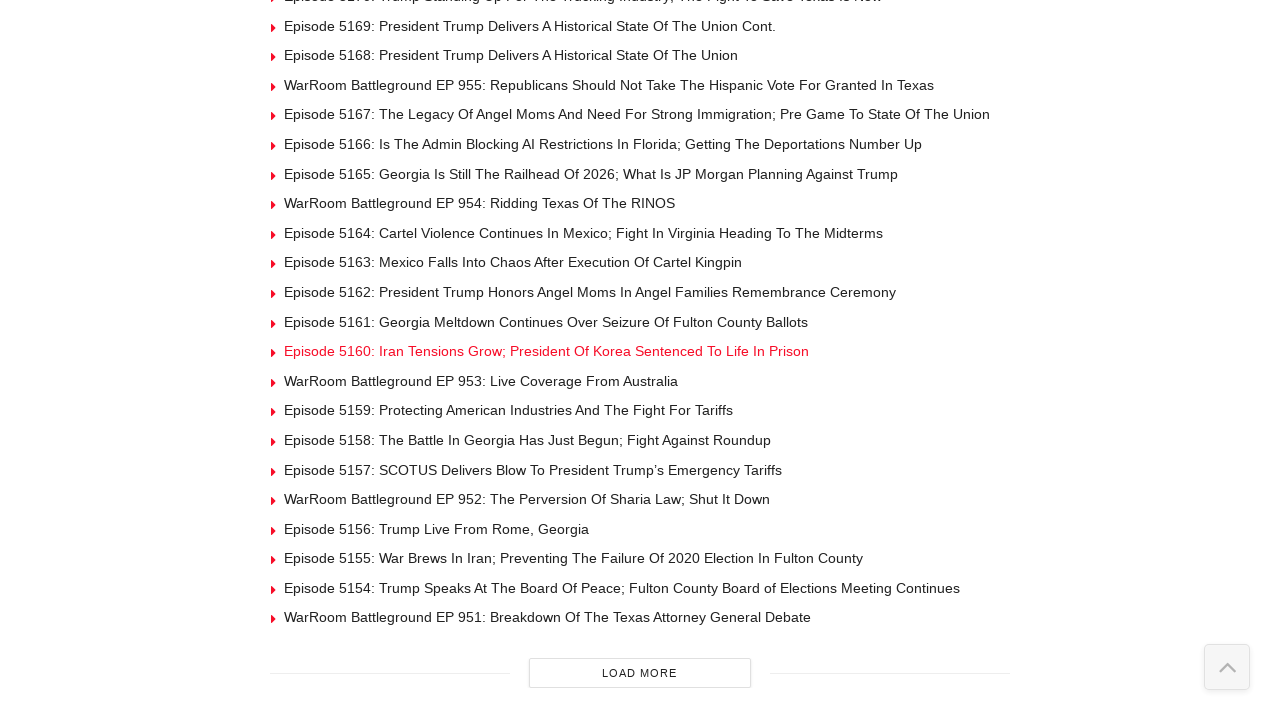

Clicked Load More button (click 2) at (640, 673) on a:has-text("Load More")
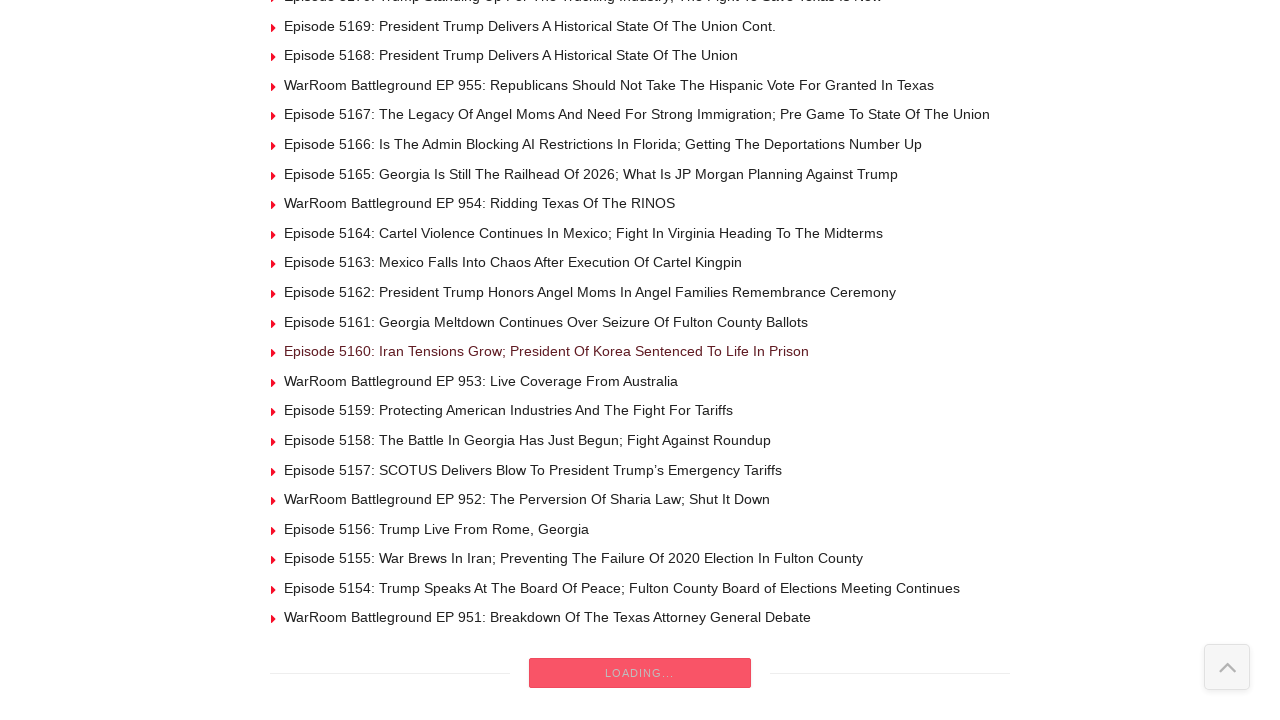

Waited 3 seconds for content to load
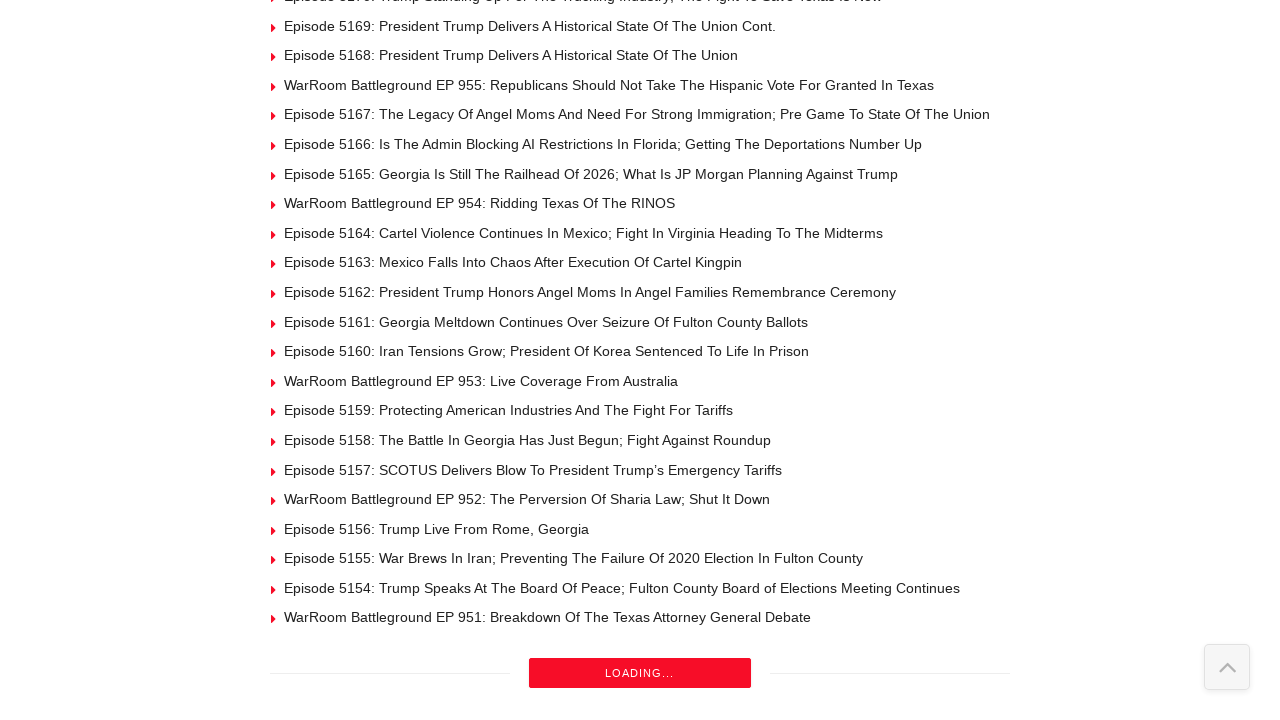

Load More button no longer found or visible - pagination complete
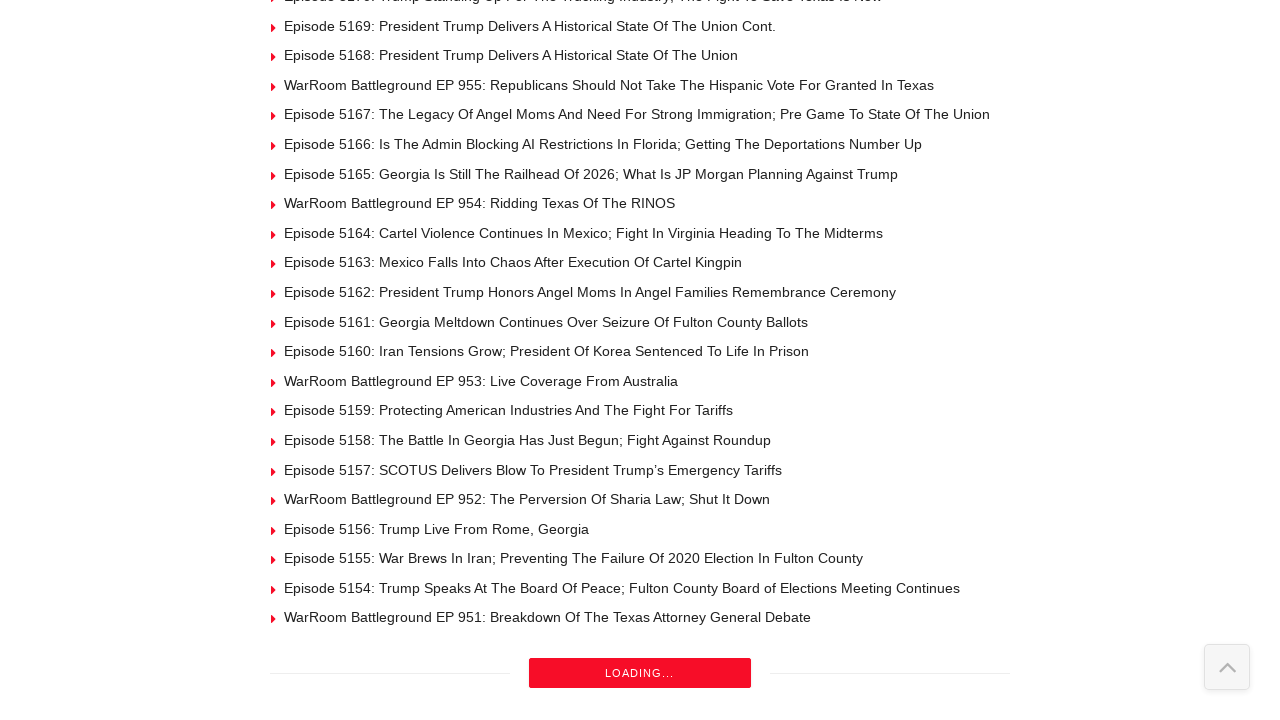

Verified that heading elements are present on the page
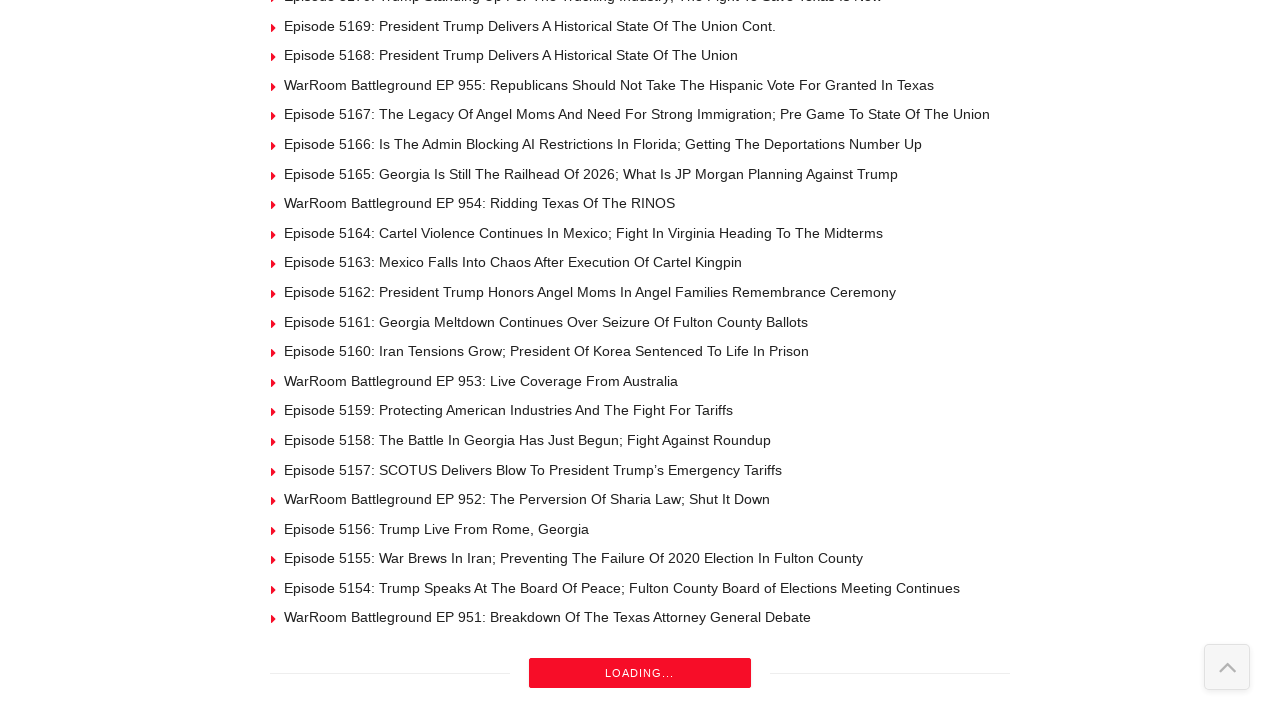

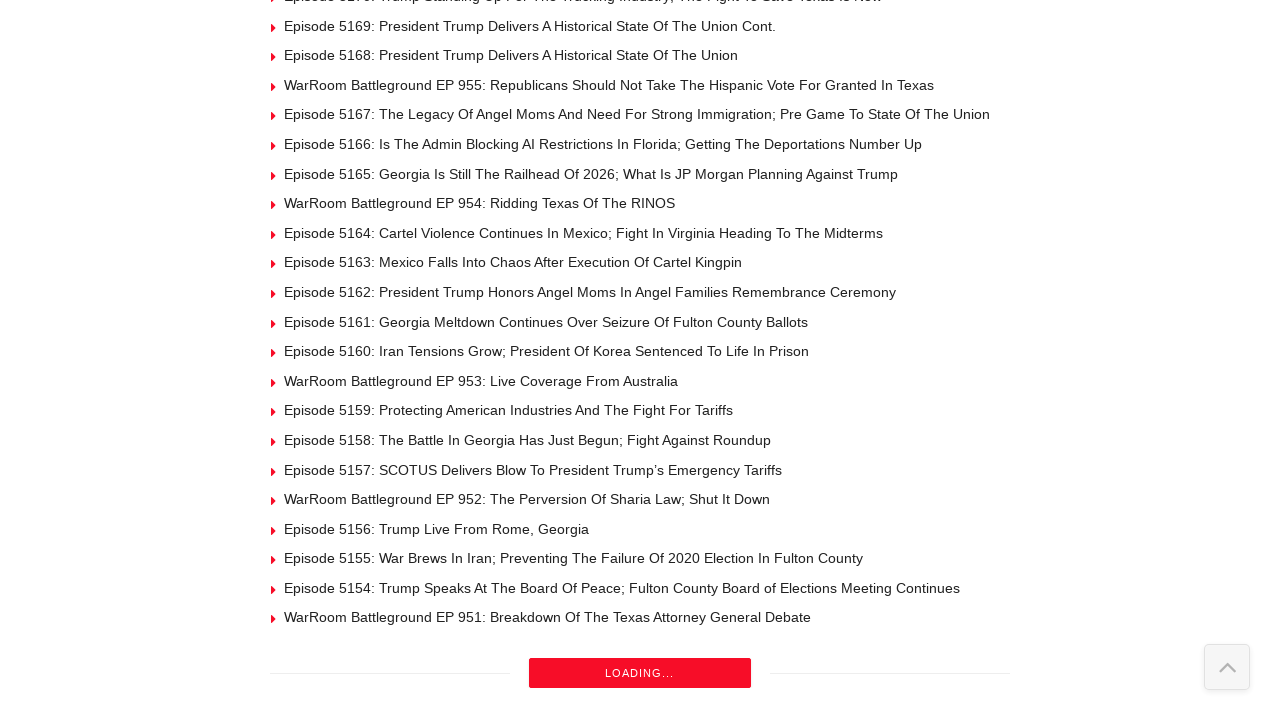